Complete checkout flow: searches for products, adds items to cart, and proceeds through checkout to place order

Starting URL: https://rahulshettyacademy.com/seleniumPractise/#/

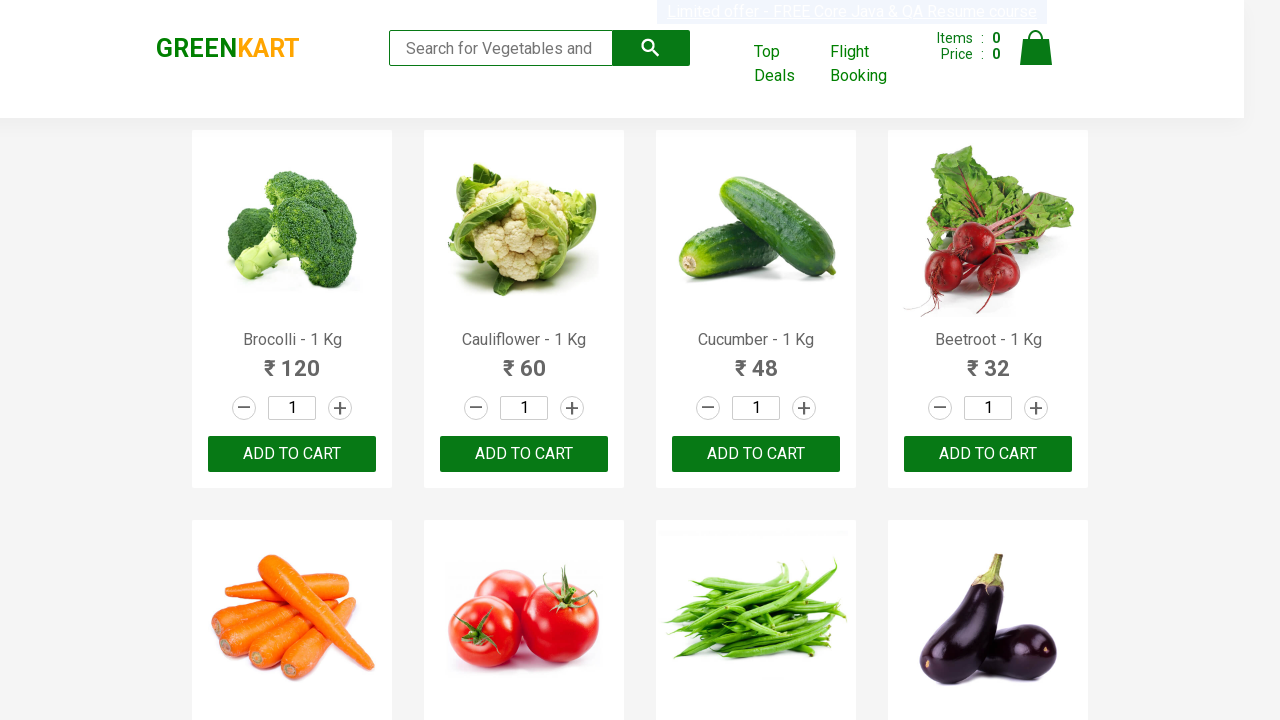

Filled search field with 'ca' to filter products on [placeholder='Search for Vegetables and Fruits']
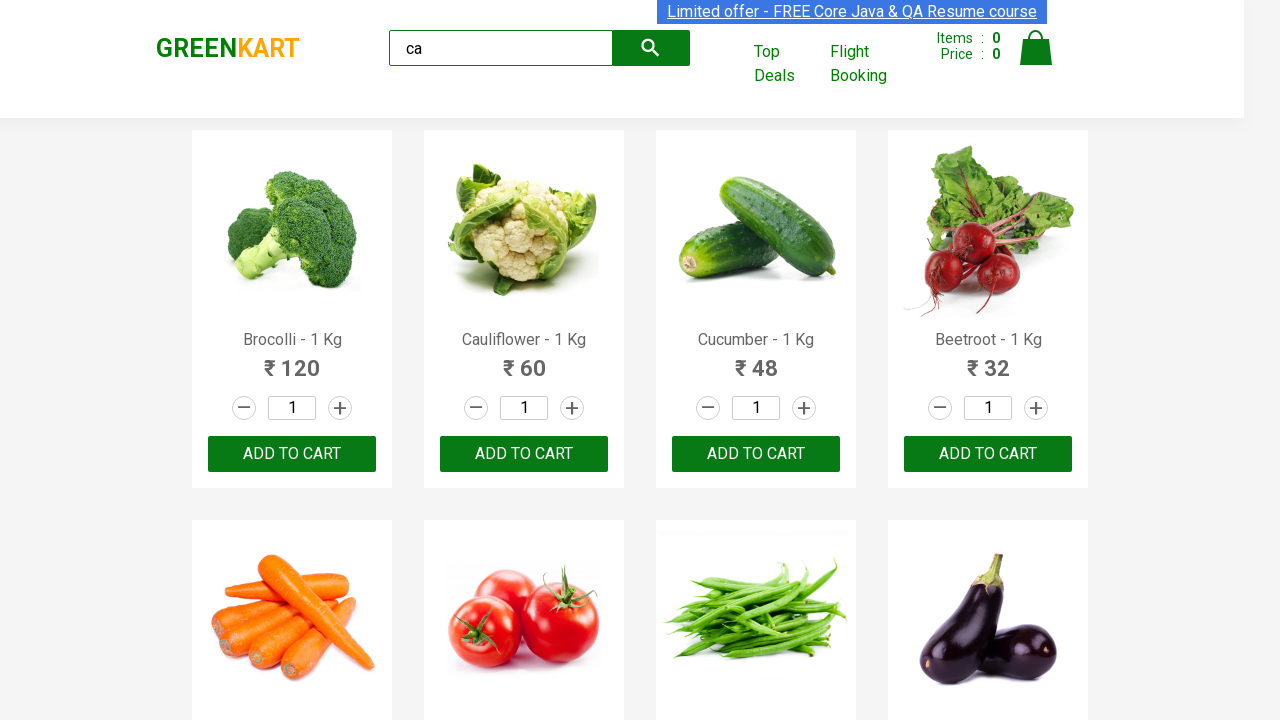

Waited 2 seconds for products to filter
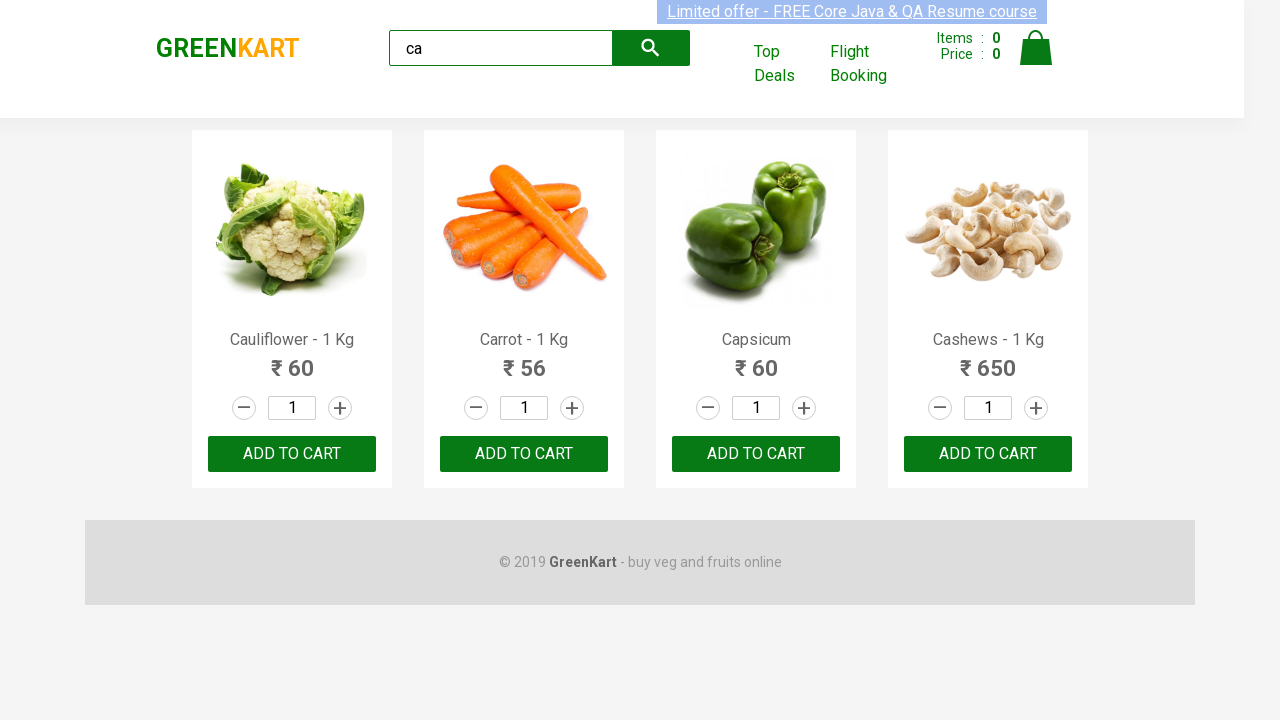

Retrieved all product elements from the products list
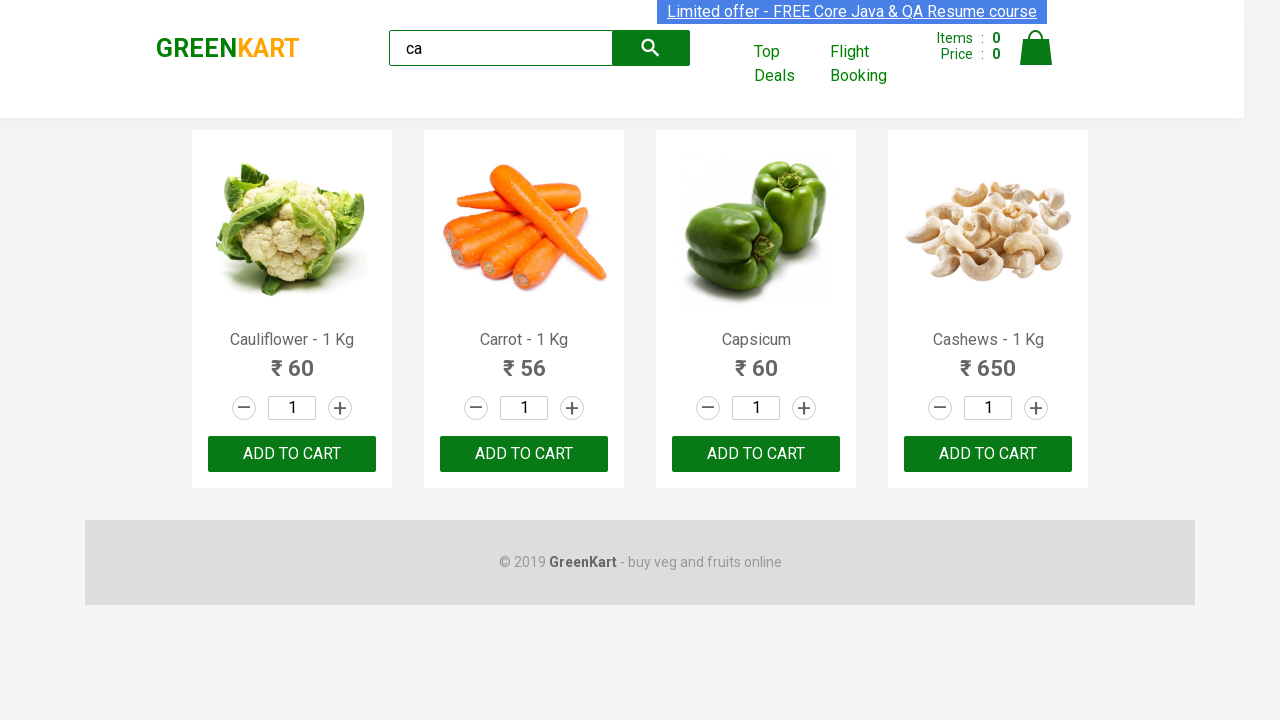

Found and clicked ADD TO CART button for Cashews at (988, 454) on .products .product >> nth=3 >> button
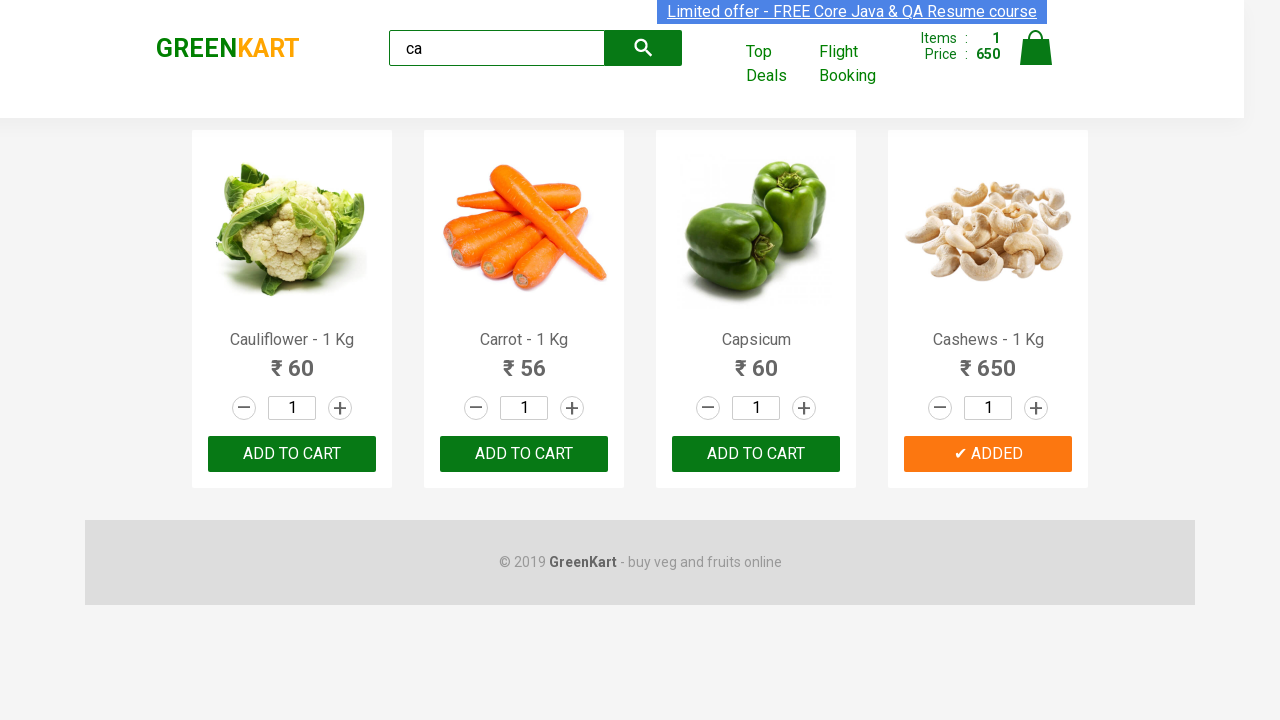

Found and clicked ADD TO CART button for Carrot at (524, 454) on .products .product >> nth=1 >> button
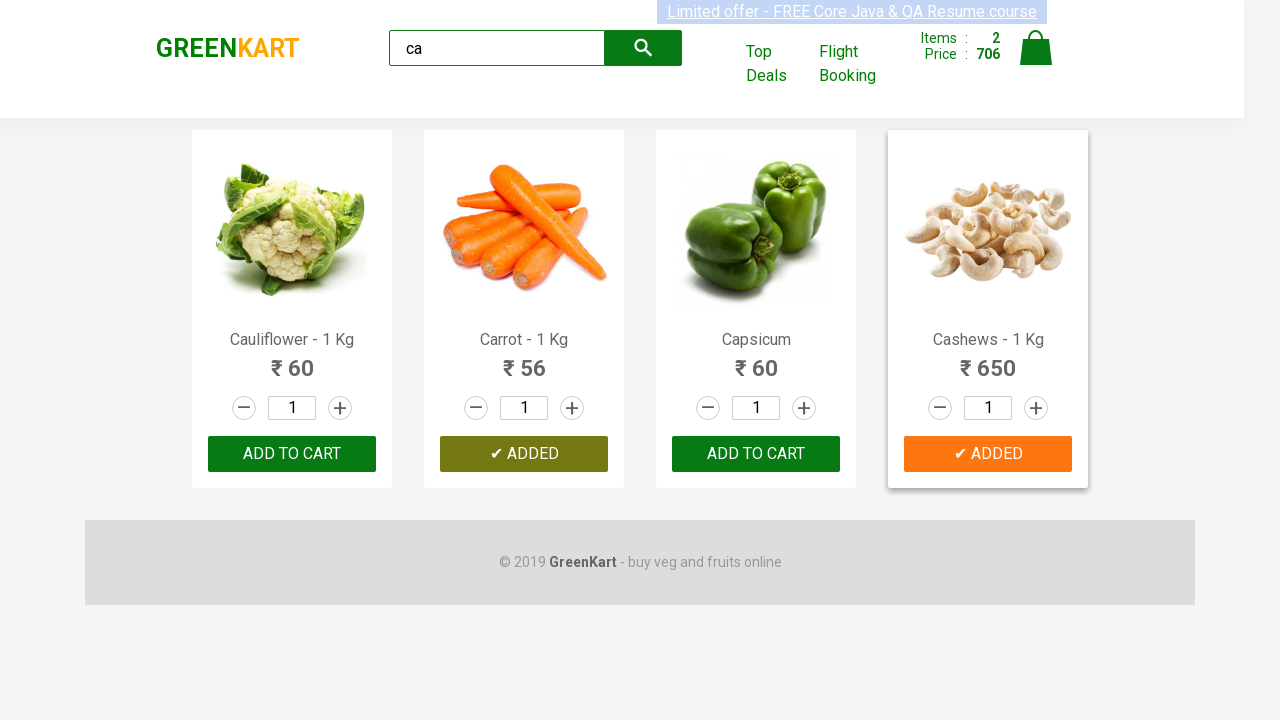

Clicked cart icon to view shopping cart at (1036, 48) on [alt="Cart"]
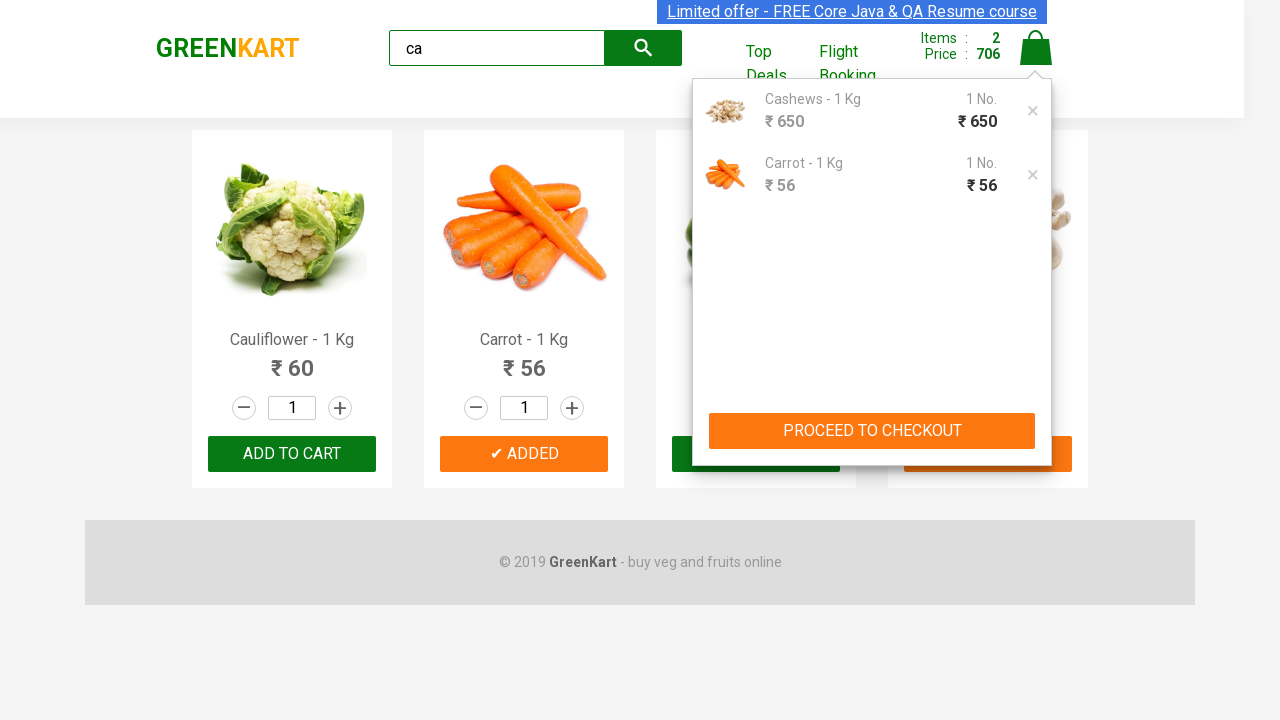

Clicked PROCEED TO CHECKOUT button at (872, 431) on text=PROCEED TO CHECKOUT
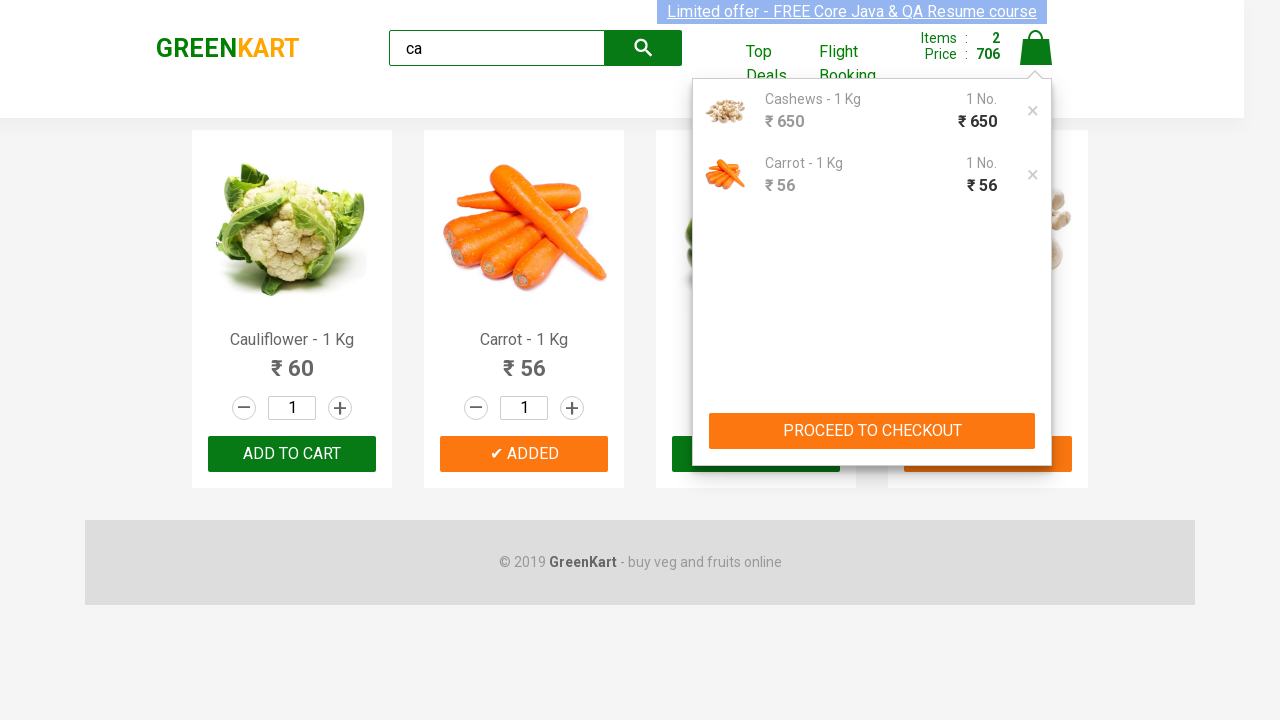

Clicked Place Order button to complete checkout at (1036, 491) on text=Place Order
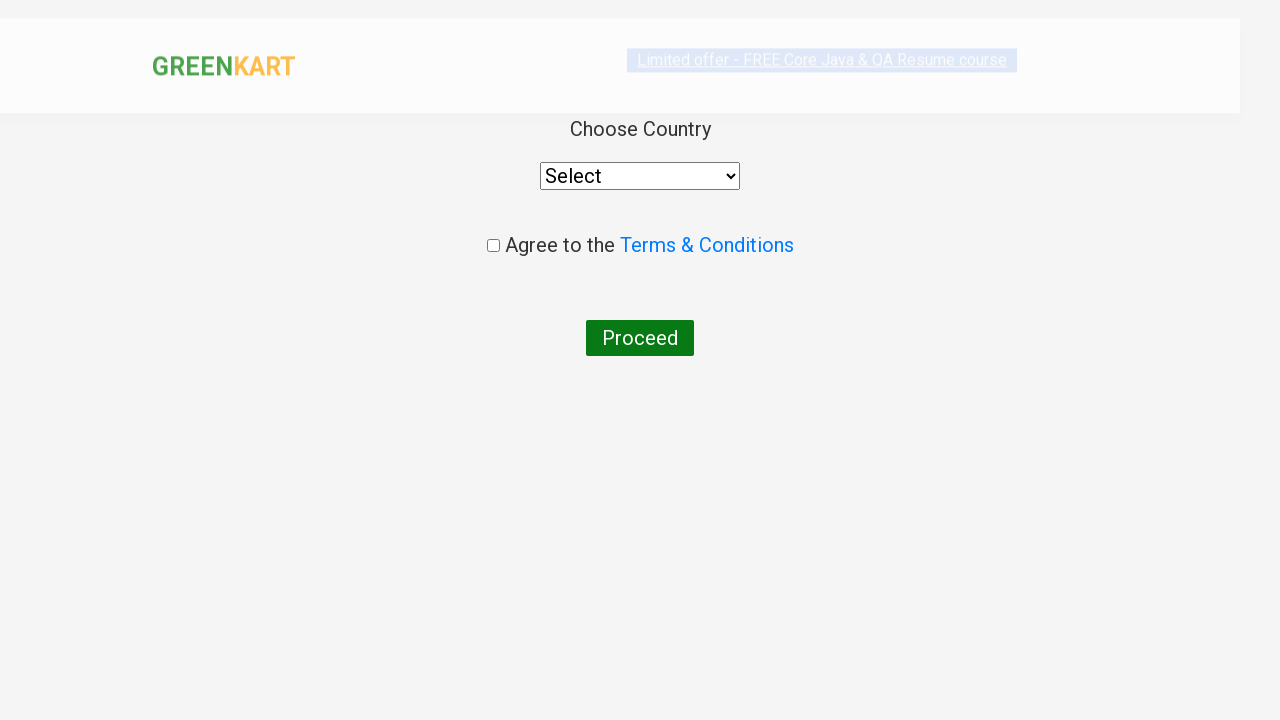

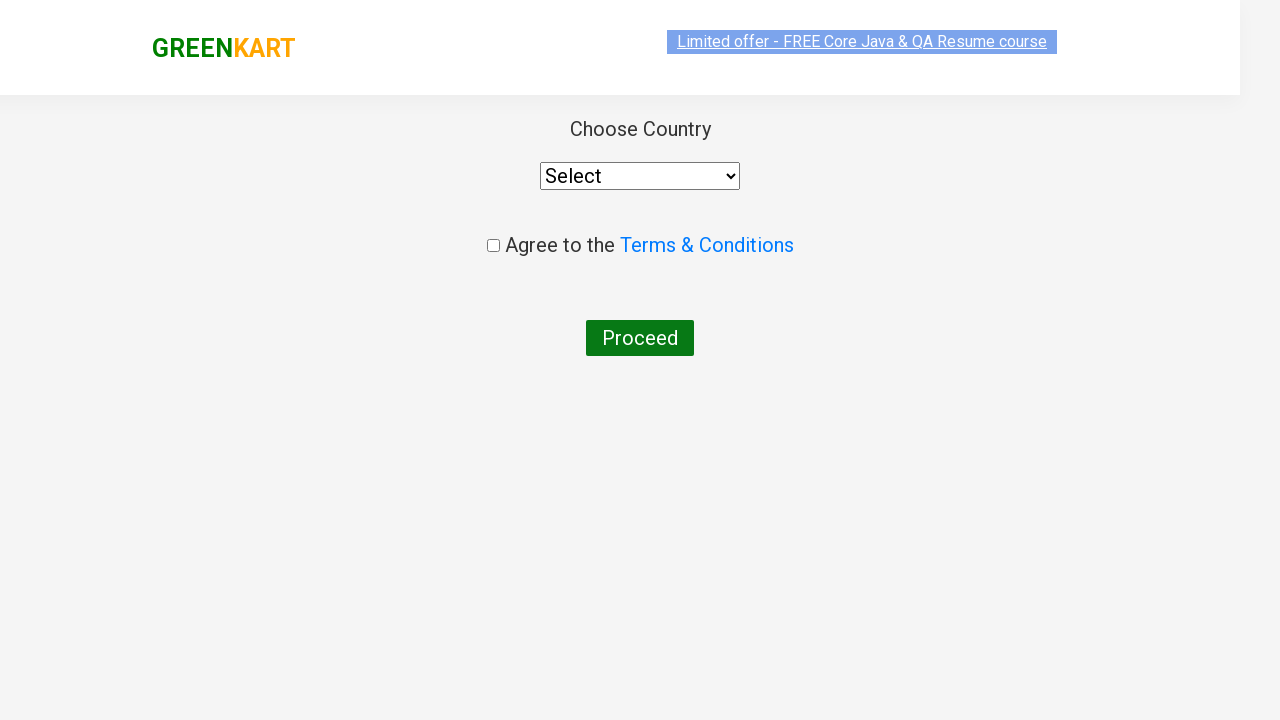